Tests JavaScript alert handling by triggering an alert and accepting it

Starting URL: https://the-internet.herokuapp.com/javascript_alerts

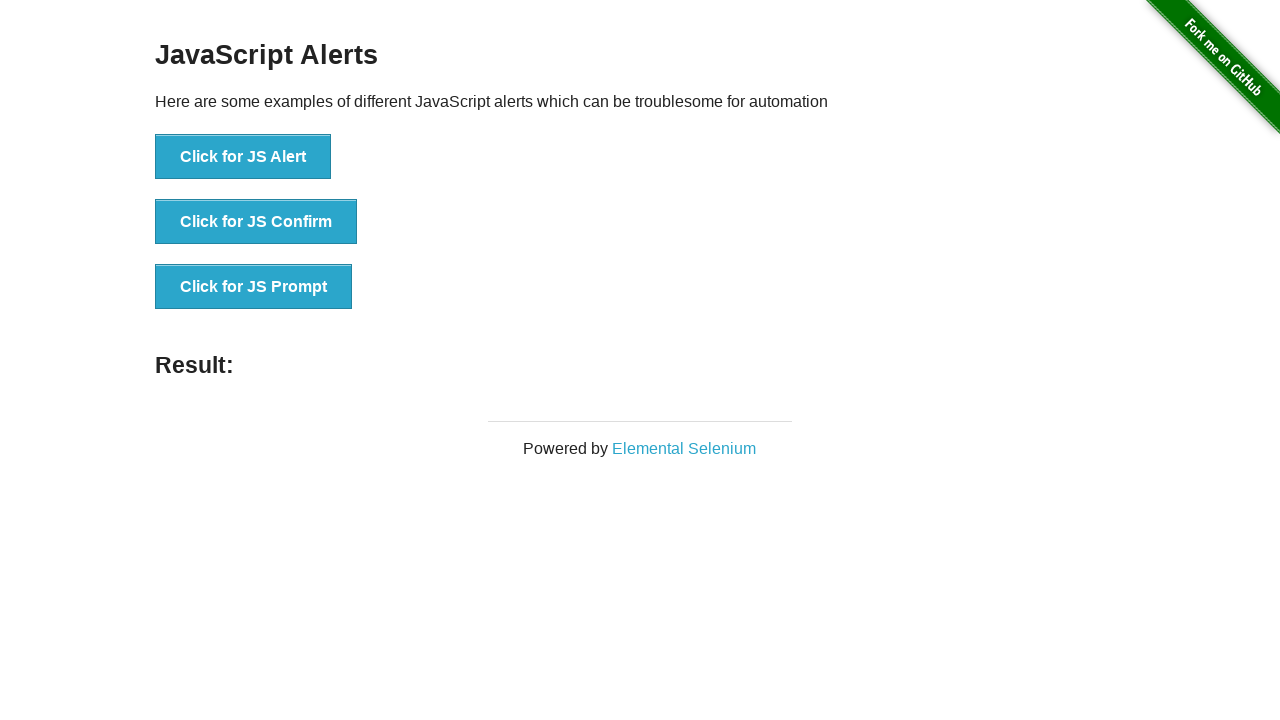

Set up dialog handler to accept alerts
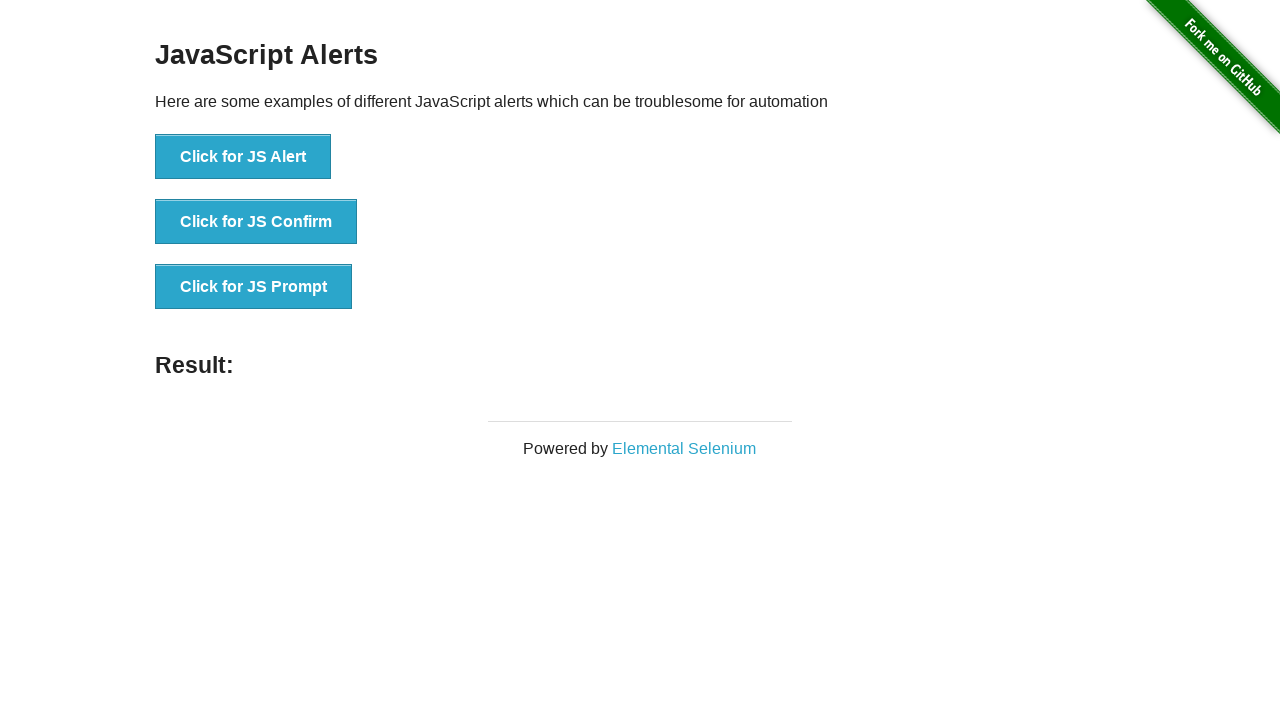

Clicked the JavaScript alert button at (243, 157) on button[onclick='jsAlert()']
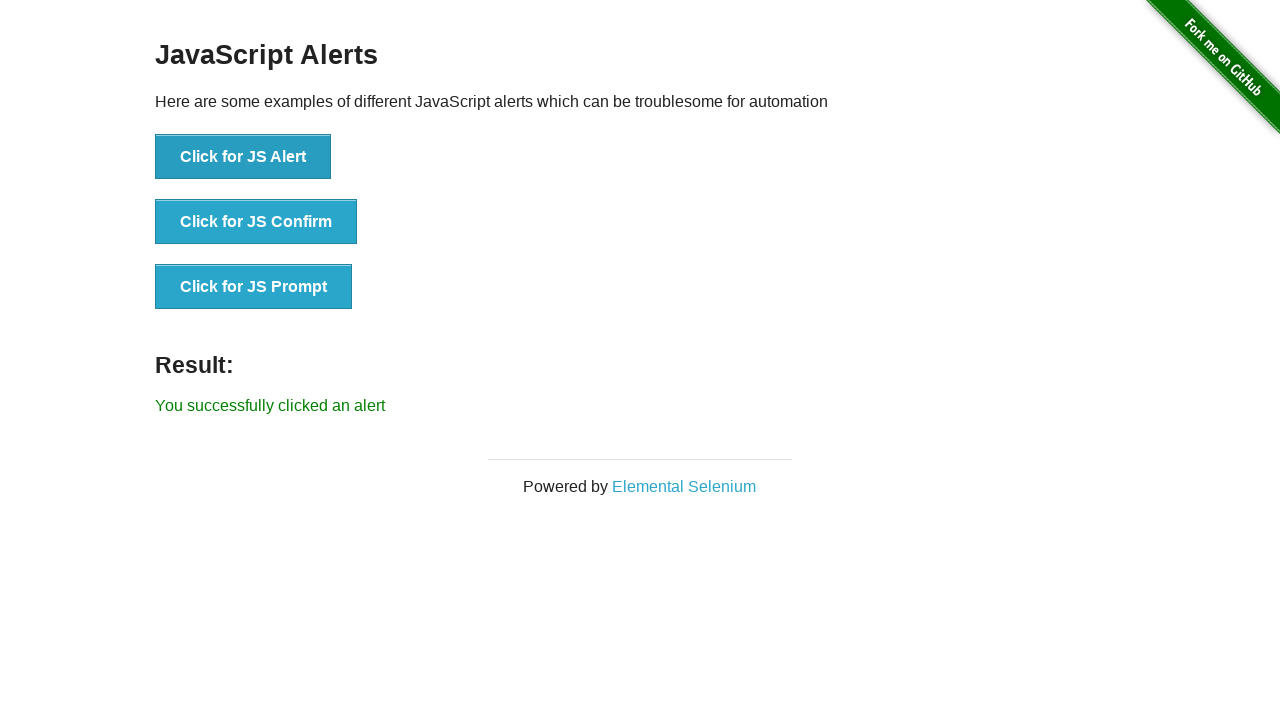

Alert was triggered and accepted
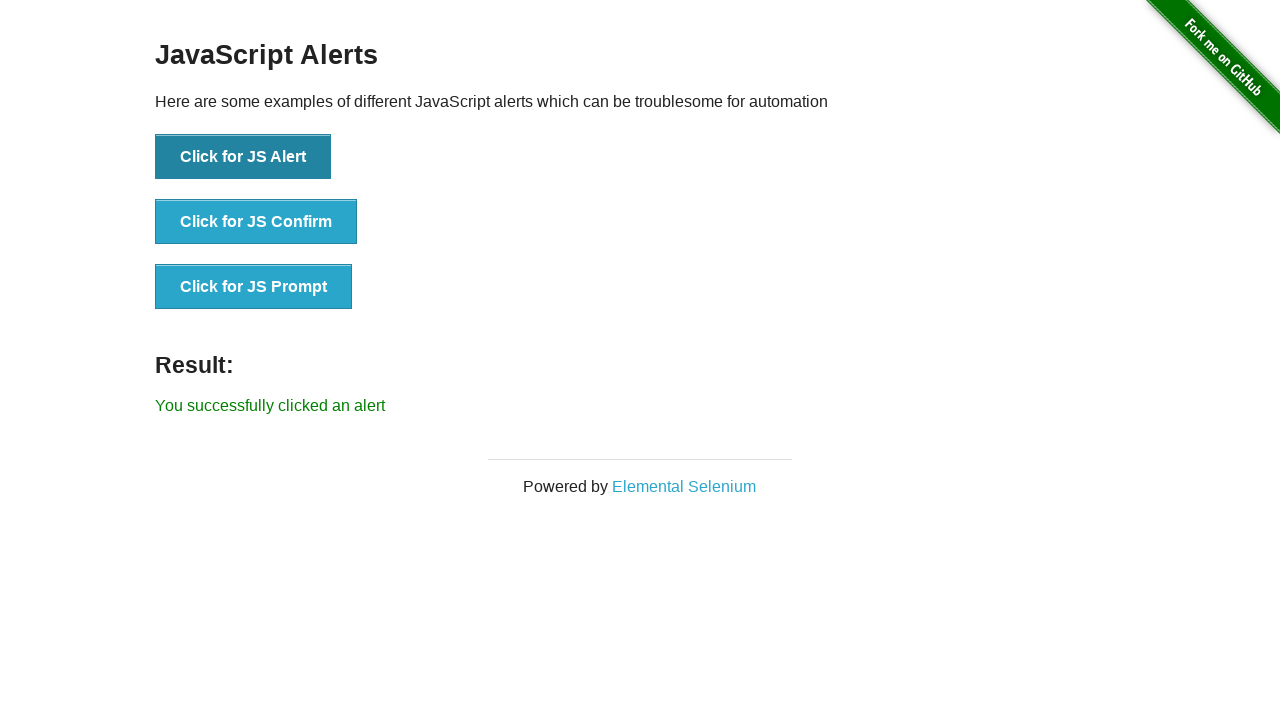

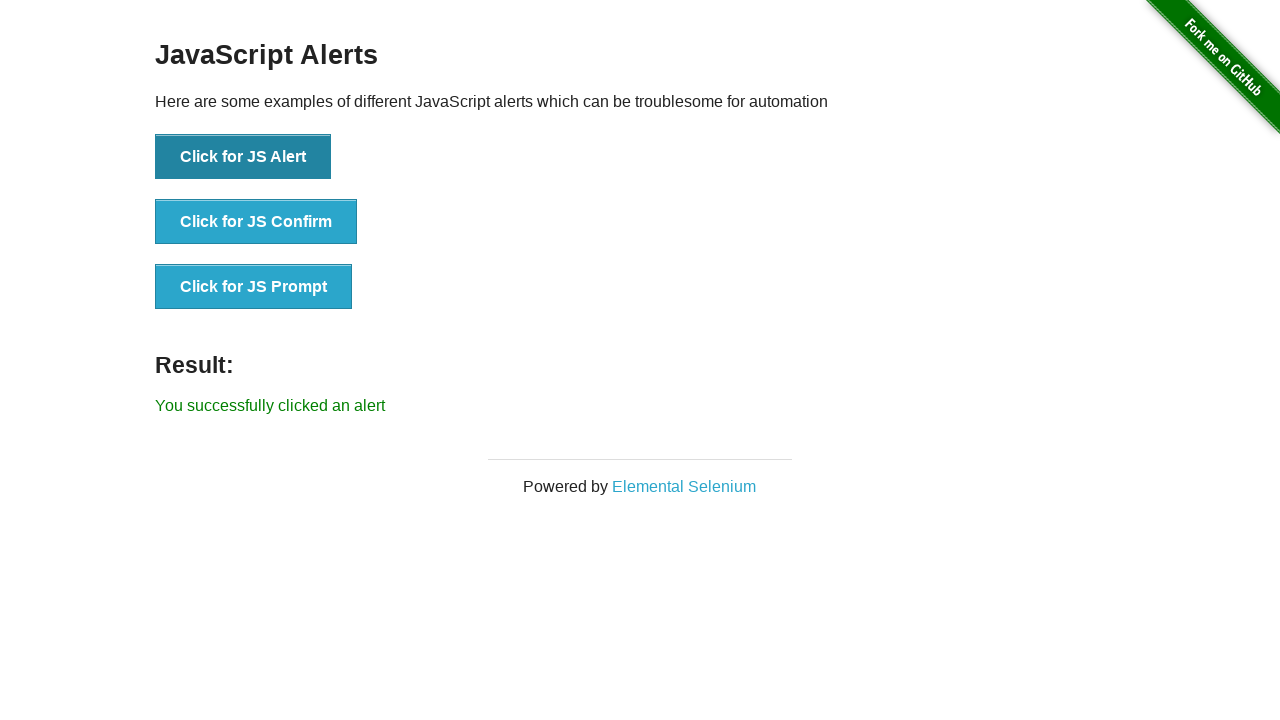